Navigates to PVH investor relations financials page and verifies that document links (PDF, DOCX, XLSX files) are present on the page

Starting URL: https://www.pvh.com/investor-relations/financials

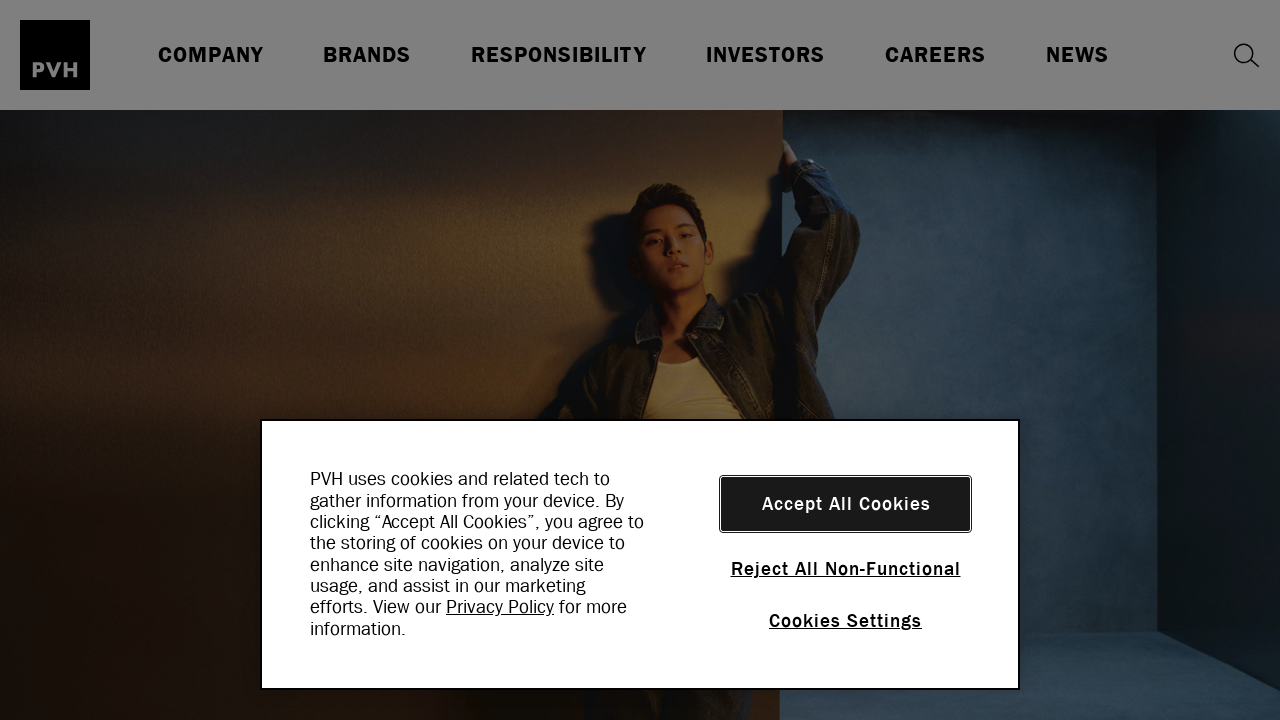

Navigated to PVH investor relations financials page
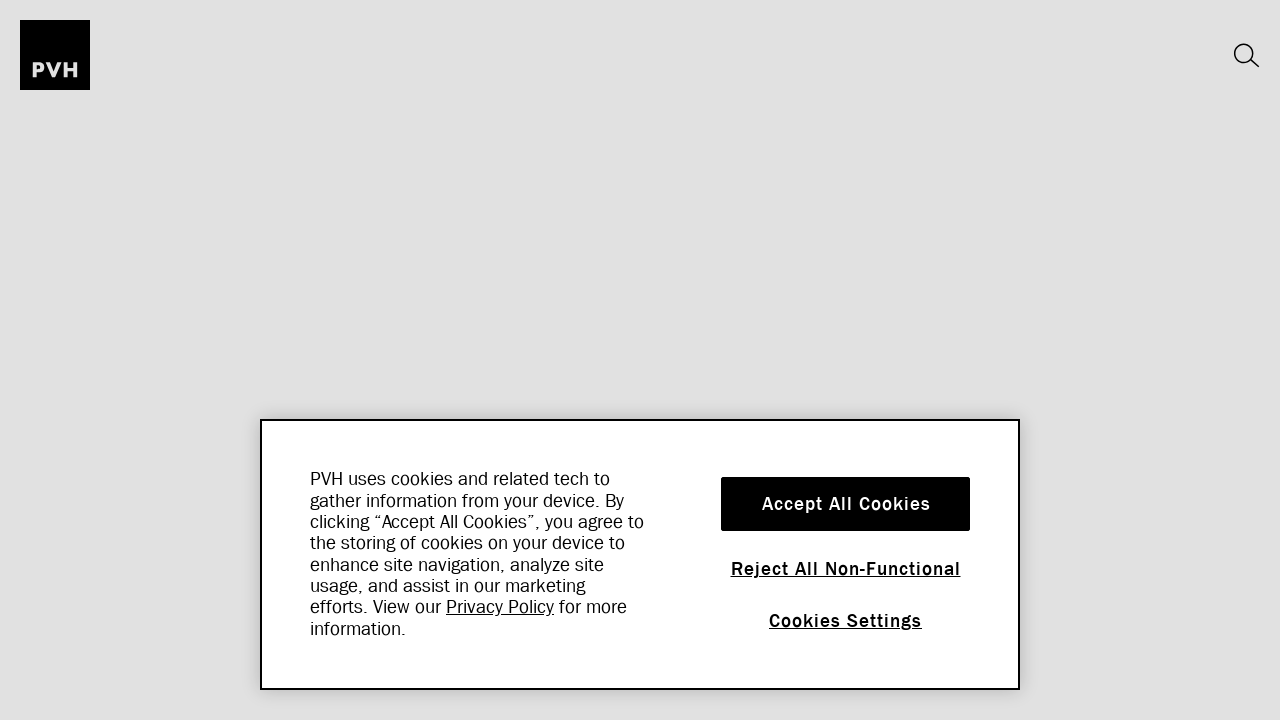

Verified that document links (PDF, DOCX, XLSX files) are present on the page
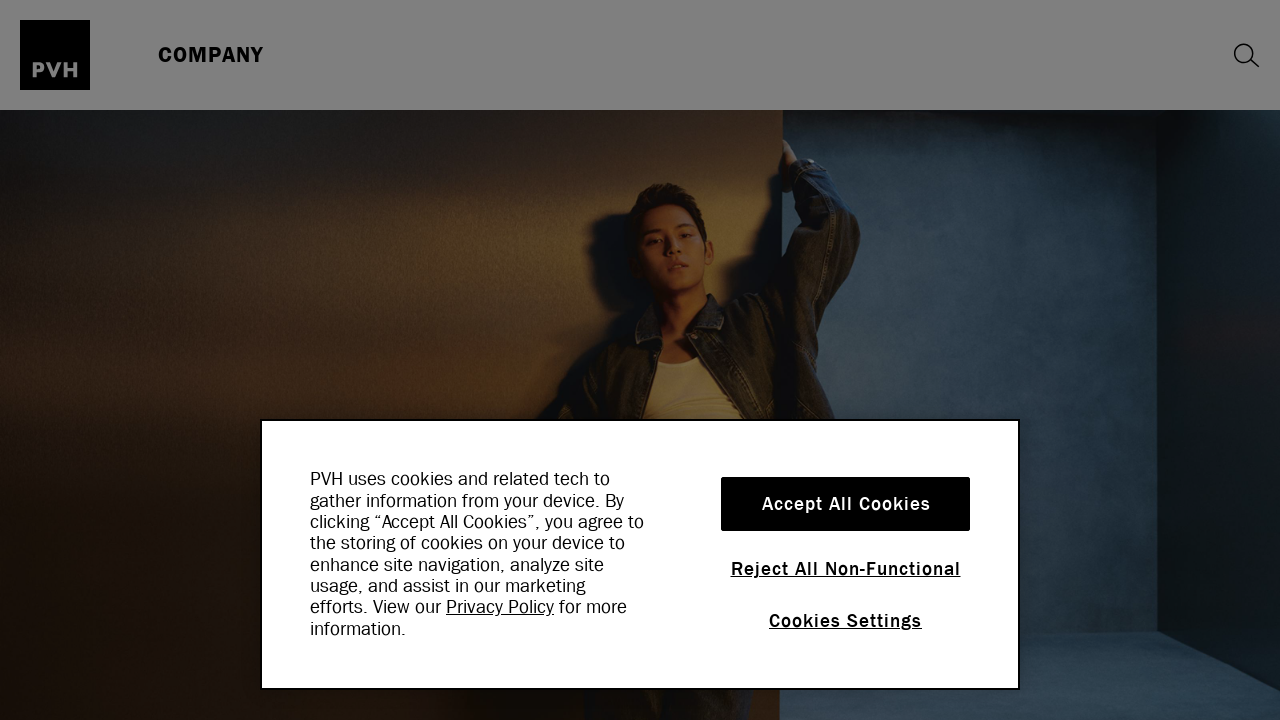

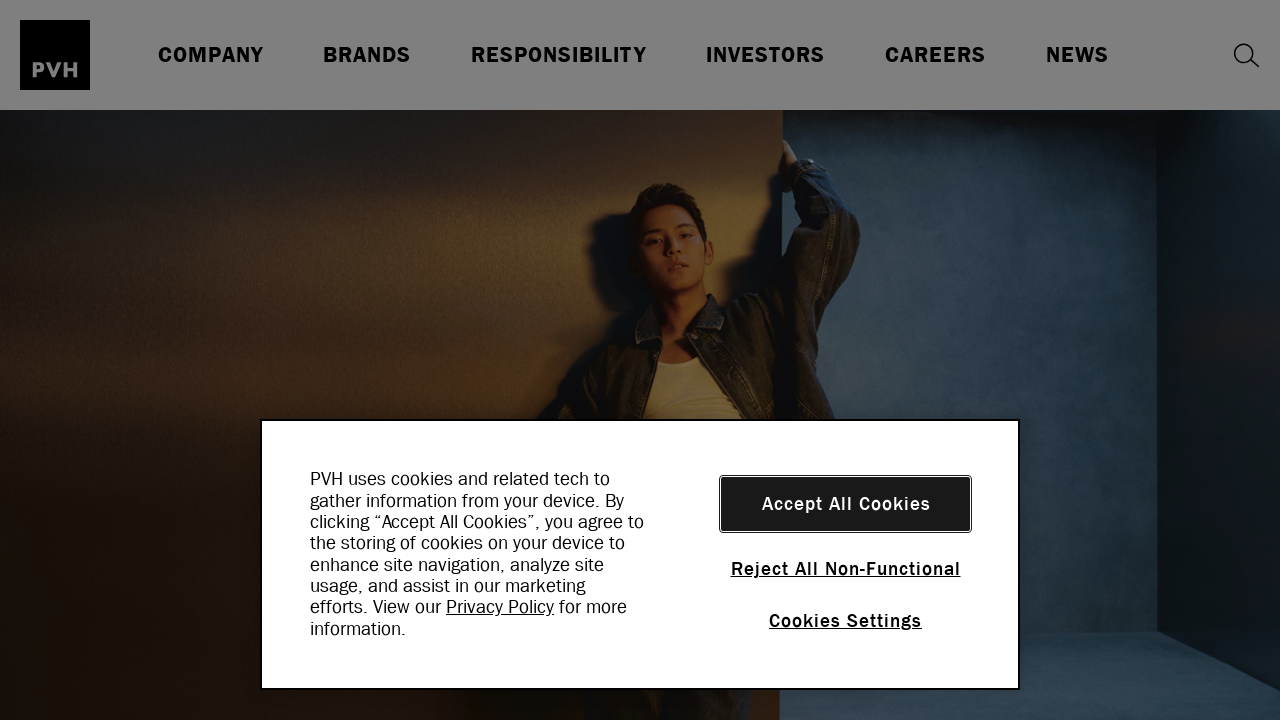